Clicks a button within a specific div container using chained XPath selectors

Starting URL: https://demo.automationtesting.in/Windows.html

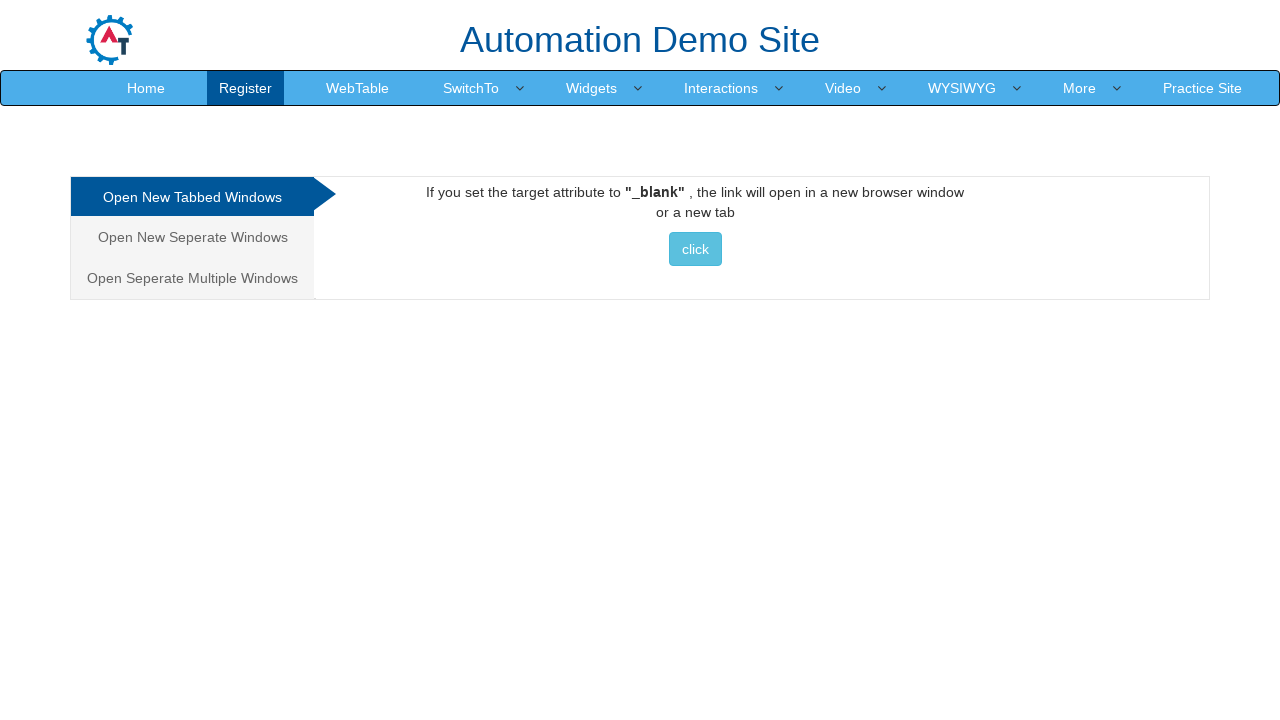

Navigated to demo.automationtesting.in Windows page
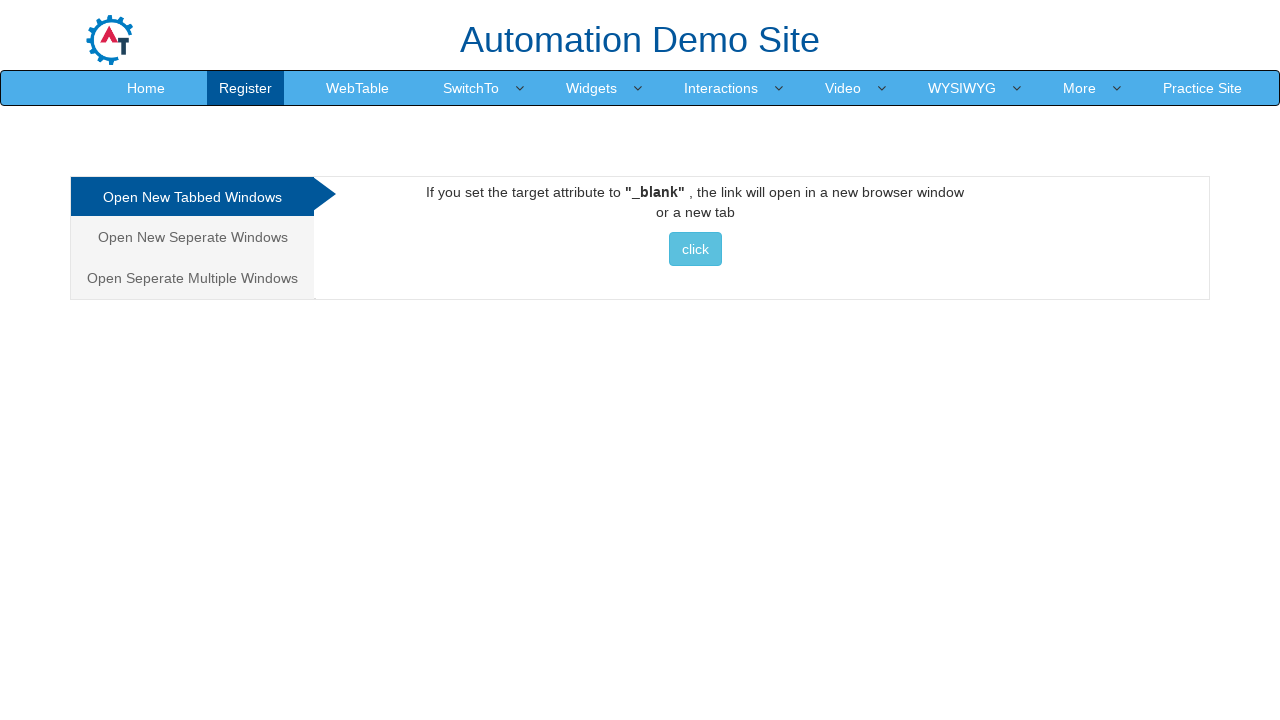

Clicked button within Tabbed div container using chained XPath with normalize-space at (695, 249) on xpath=//div[@id='Tabbed']//button[normalize-space()='click']
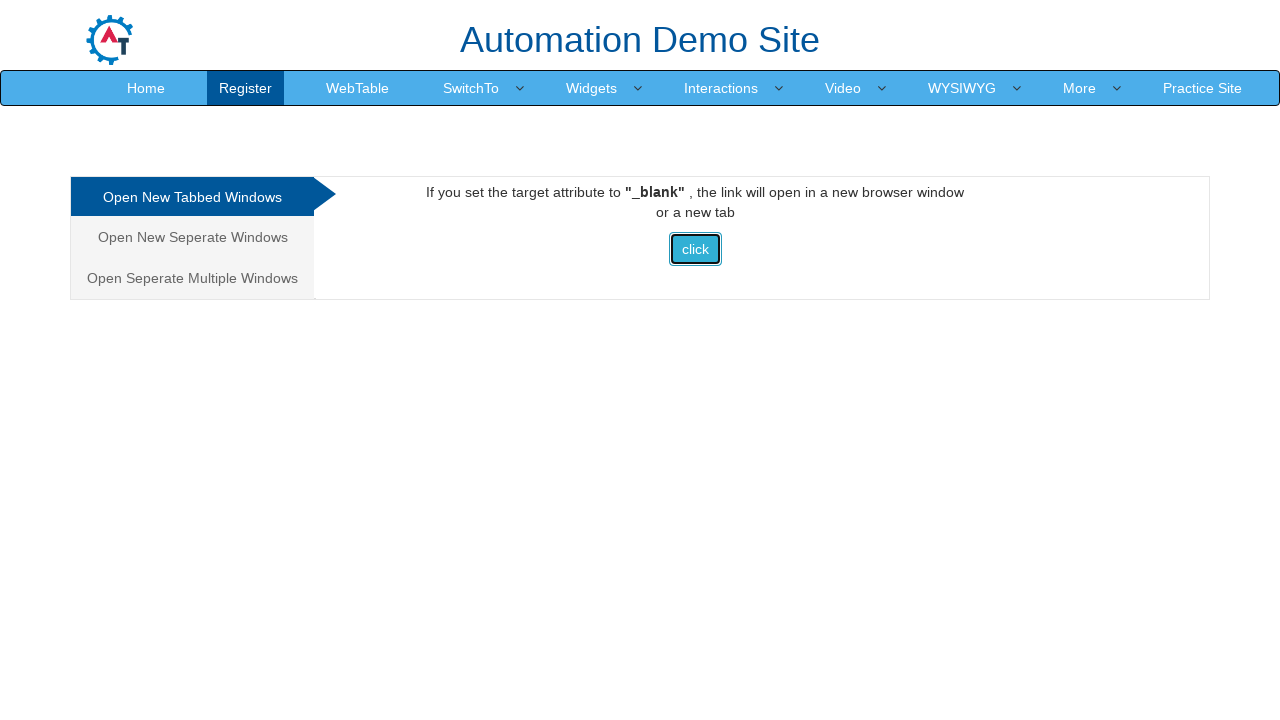

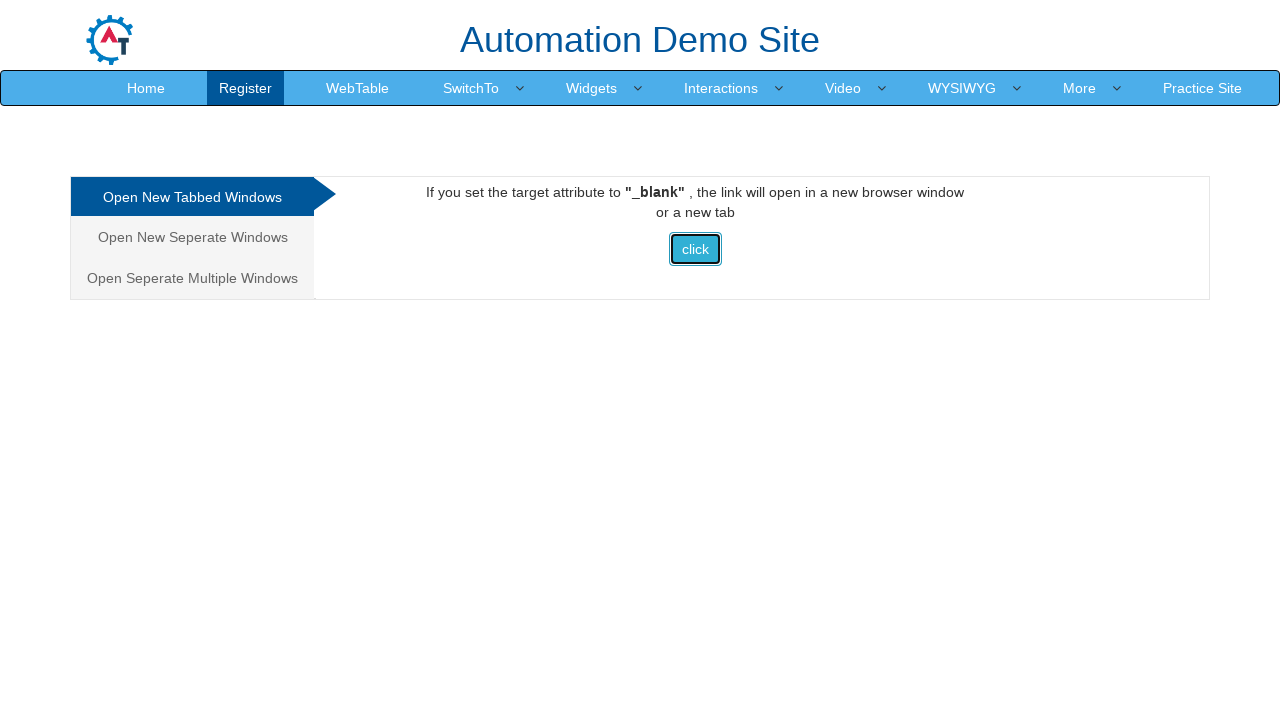